Tests the train search functionality on erail.in by selecting date-only option and entering source and destination stations (Chennai Egmore to Madurai)

Starting URL: https://erail.in/

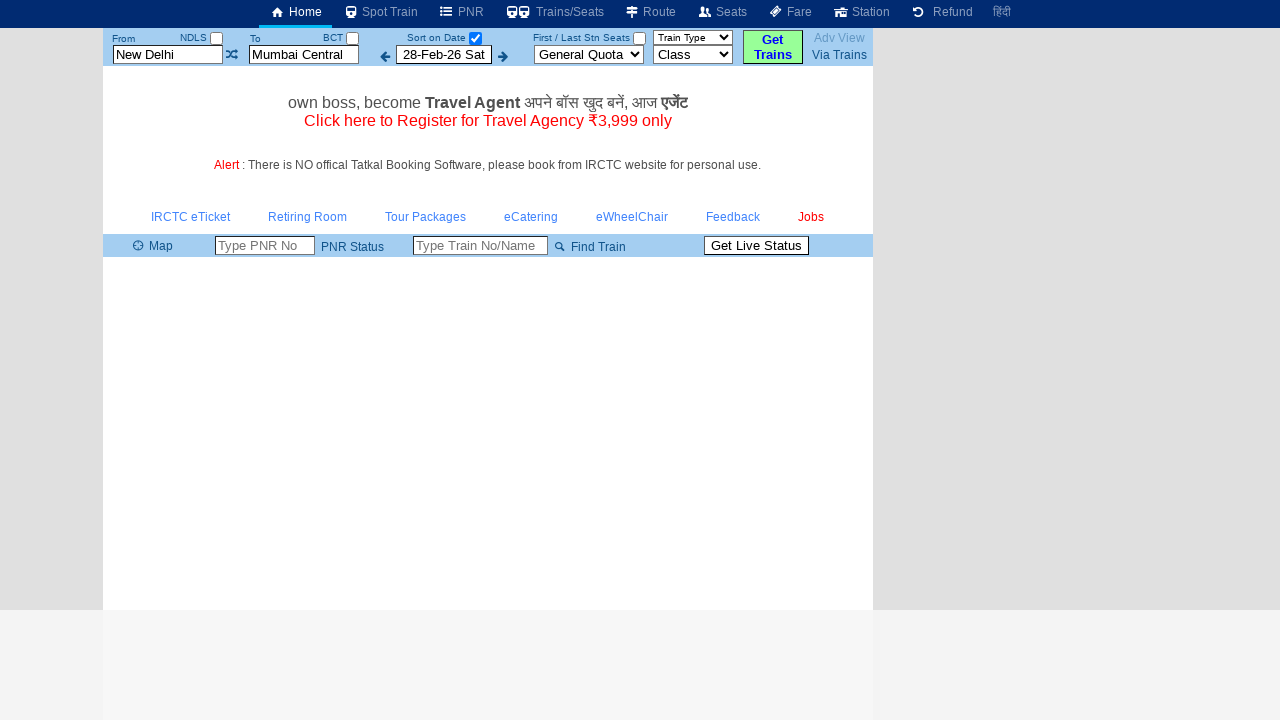

Clicked on date-only checkbox at (475, 38) on input#chkSelectDateOnly
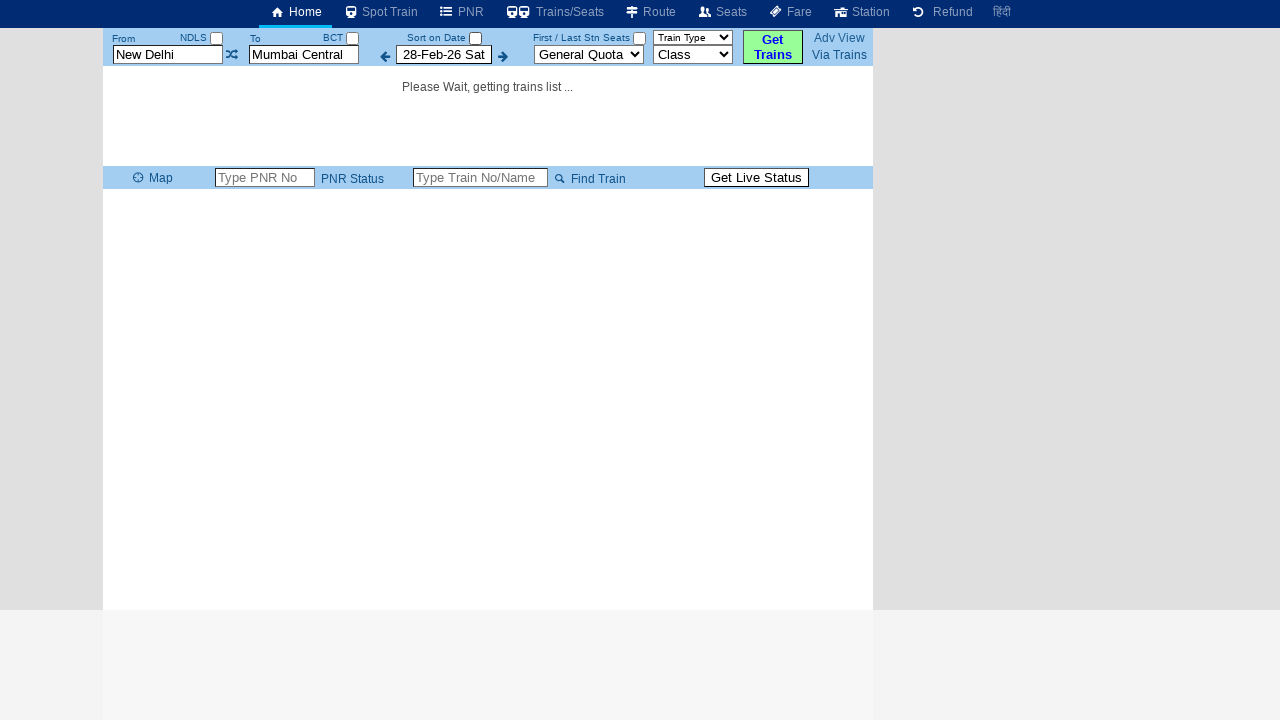

Cleared source station field on input#txtStationFrom
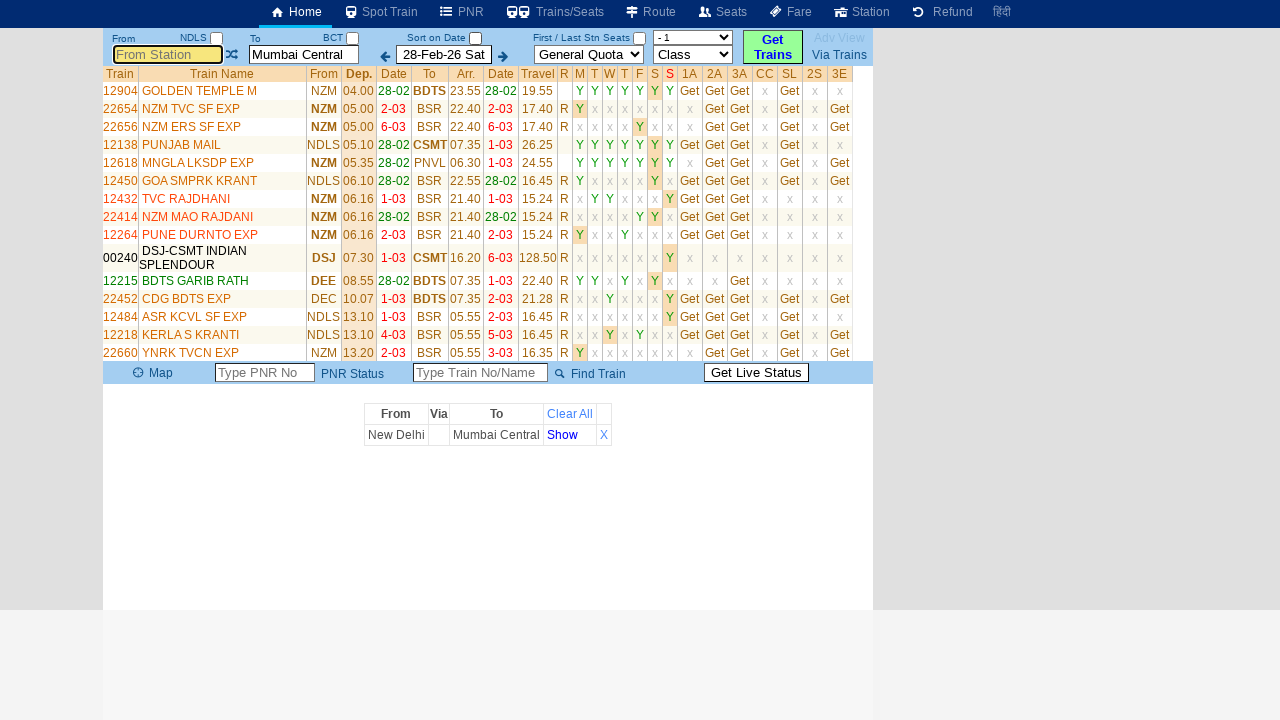

Entered 'Chennai Egmore' as source station on input#txtStationFrom
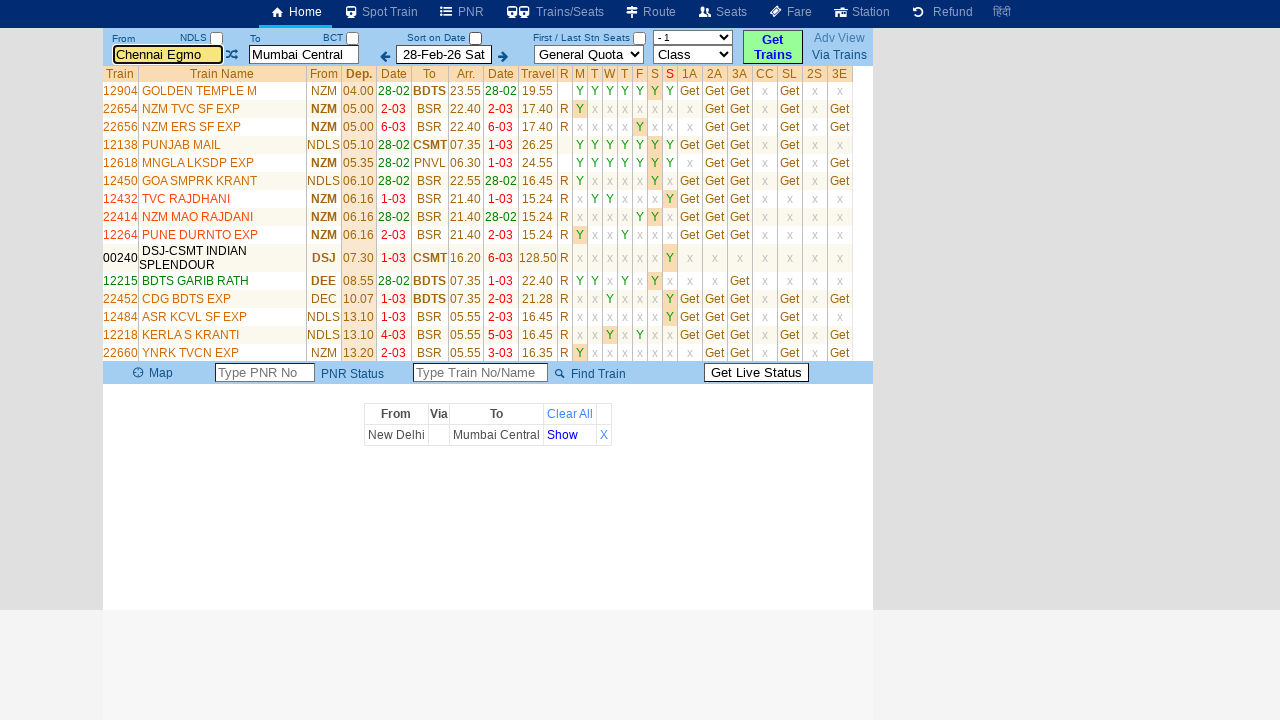

Cleared destination station field on input#txtStationTo
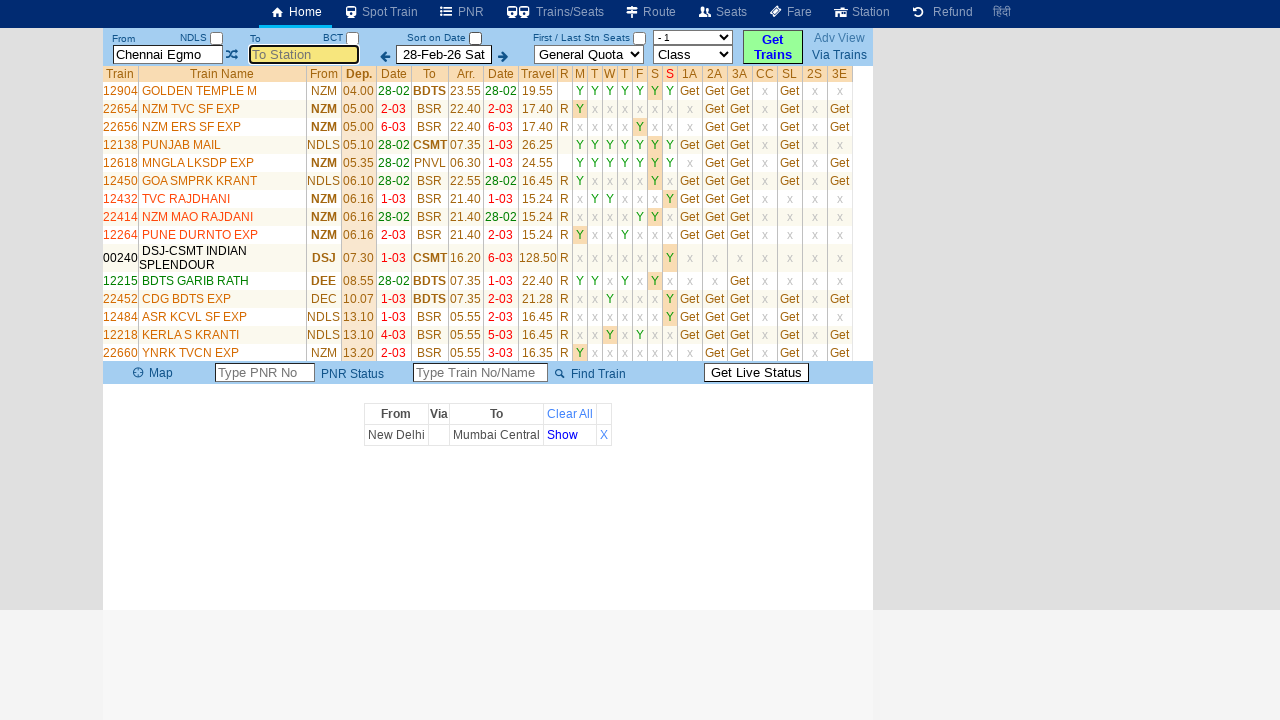

Entered 'Madurai' as destination station on input#txtStationTo
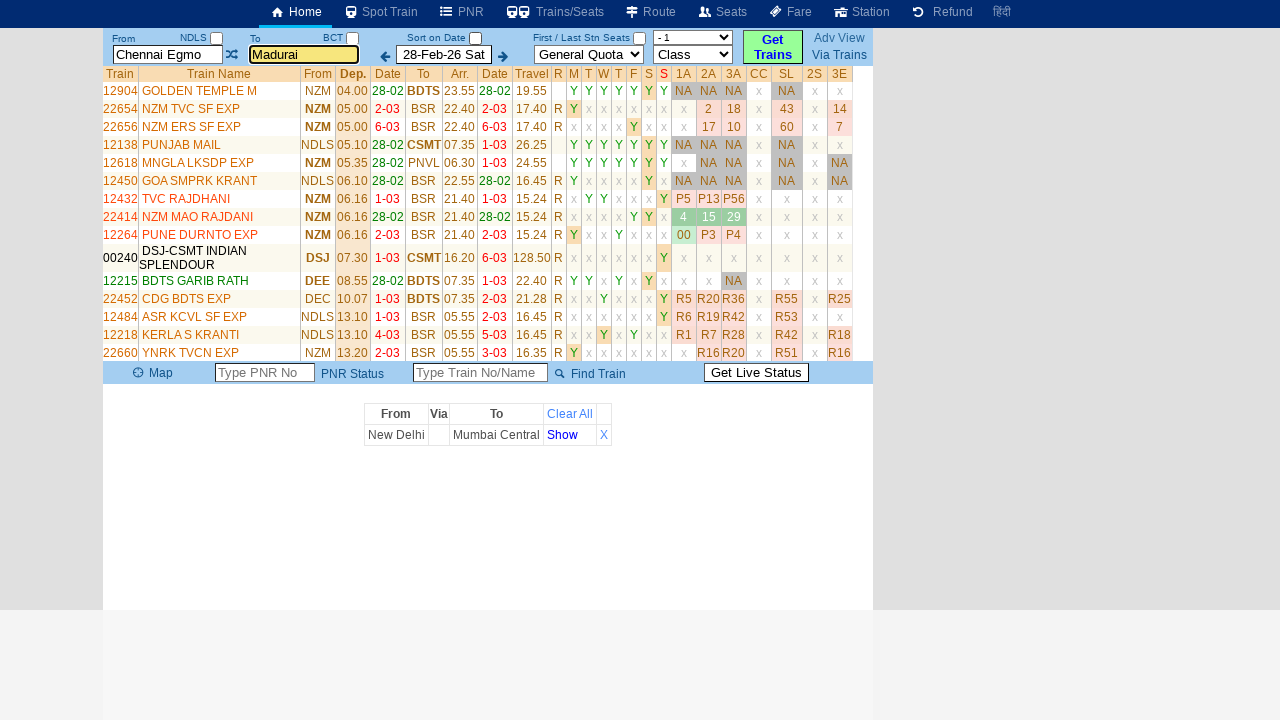

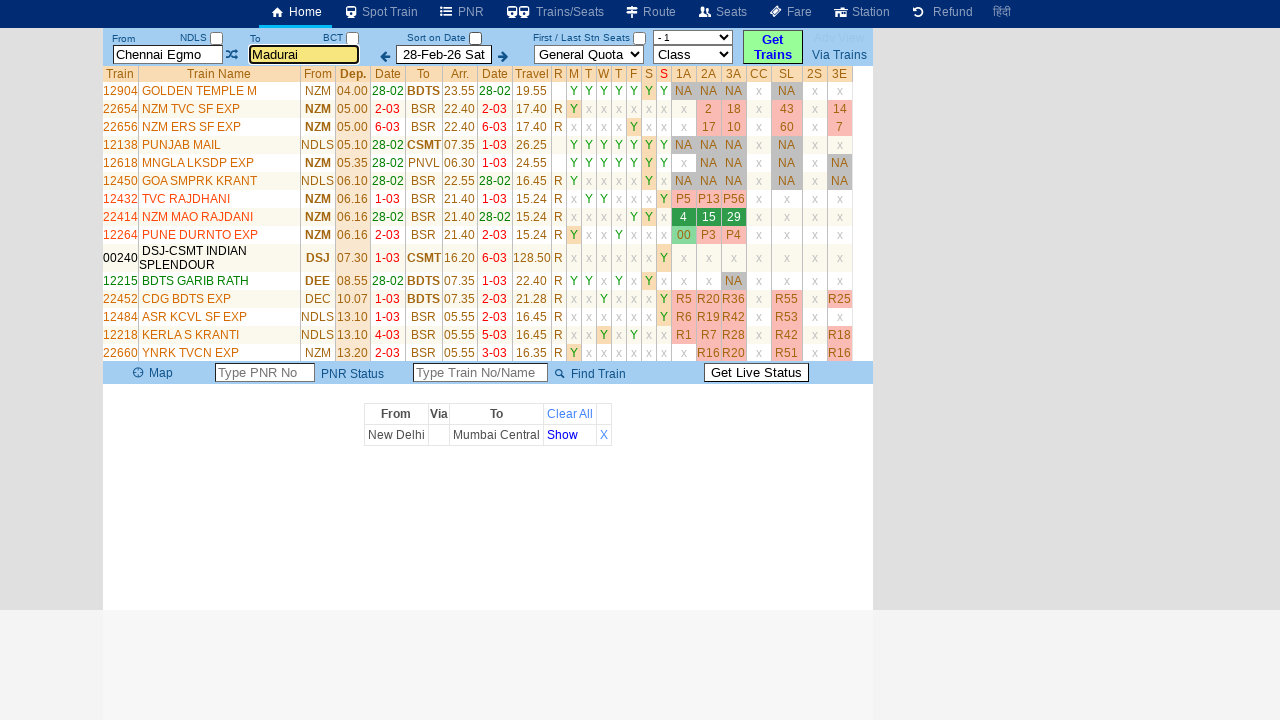